Tests JavaScript confirmation alert handling by clicking a button to trigger a confirm dialog, reading the alert text, and dismissing it by clicking cancel.

Starting URL: https://the-internet.herokuapp.com/javascript_alerts

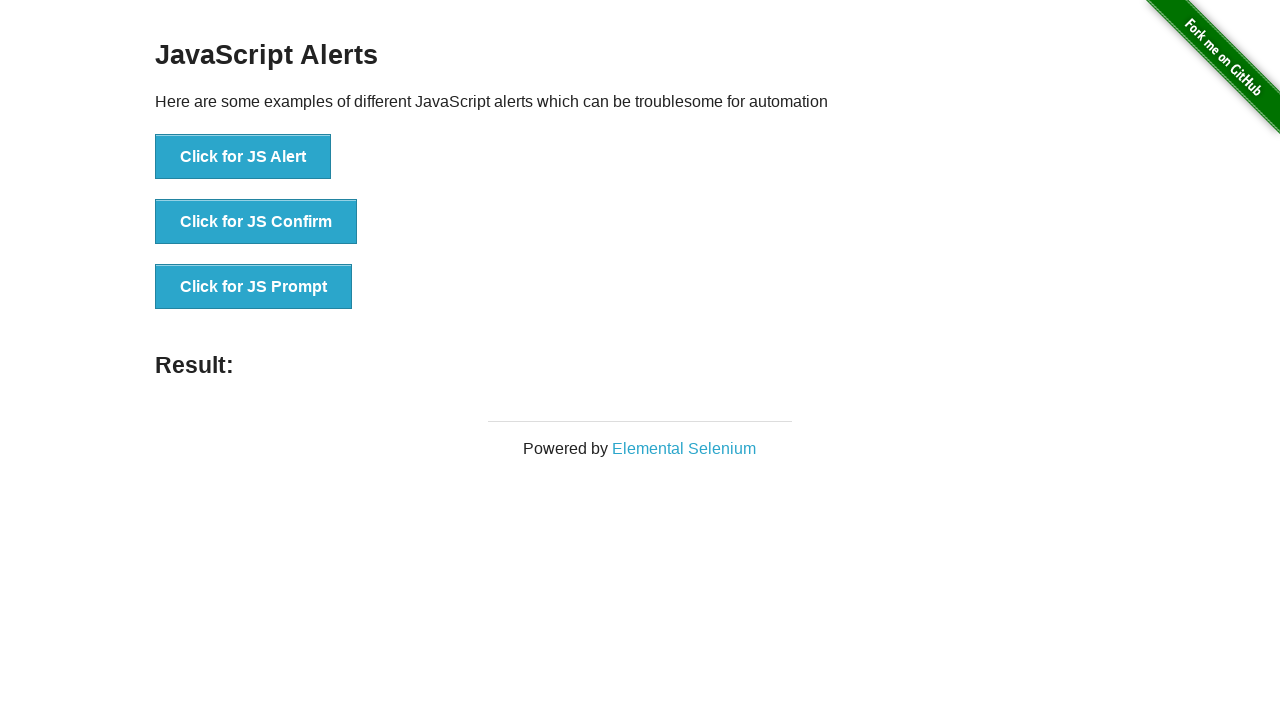

Clicked button to trigger JS Confirm alert at (256, 222) on xpath=//button[normalize-space()='Click for JS Confirm']
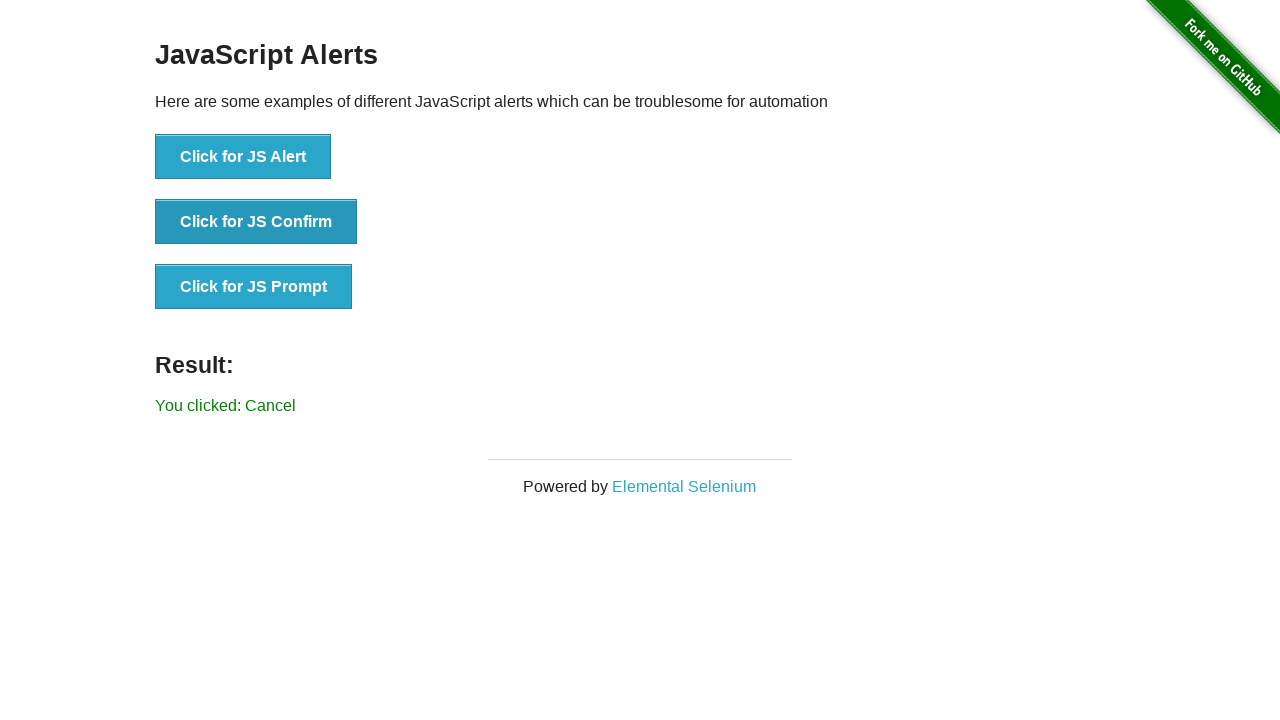

Set up dialog handler to dismiss confirmation alert
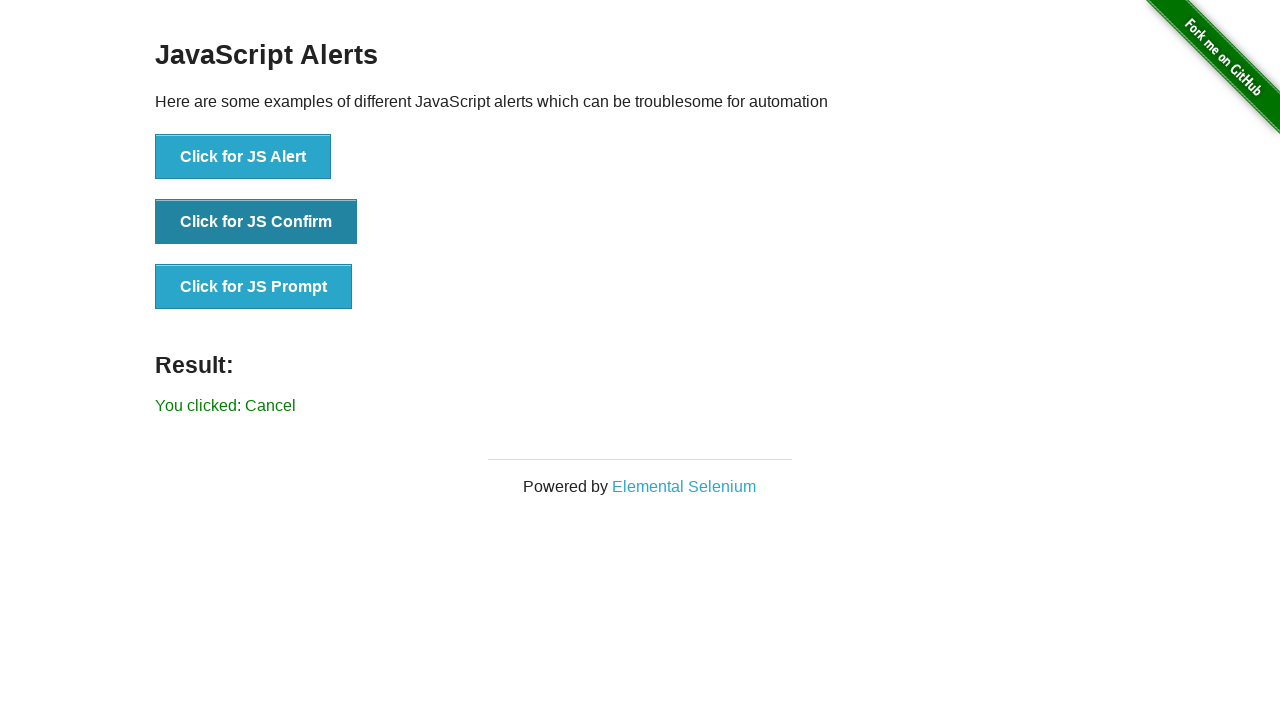

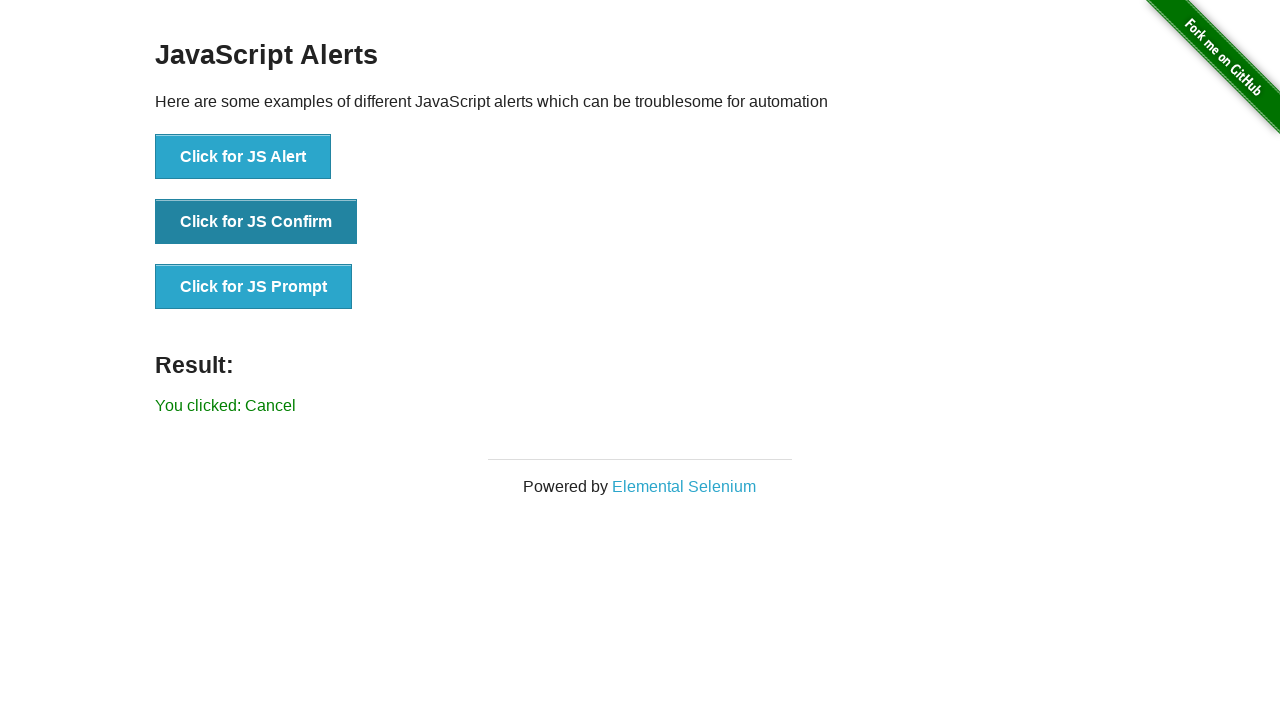